Tests window handling by clicking a link that opens a new window, switching between windows, and verifying content in each window

Starting URL: https://the-internet.herokuapp.com/windows

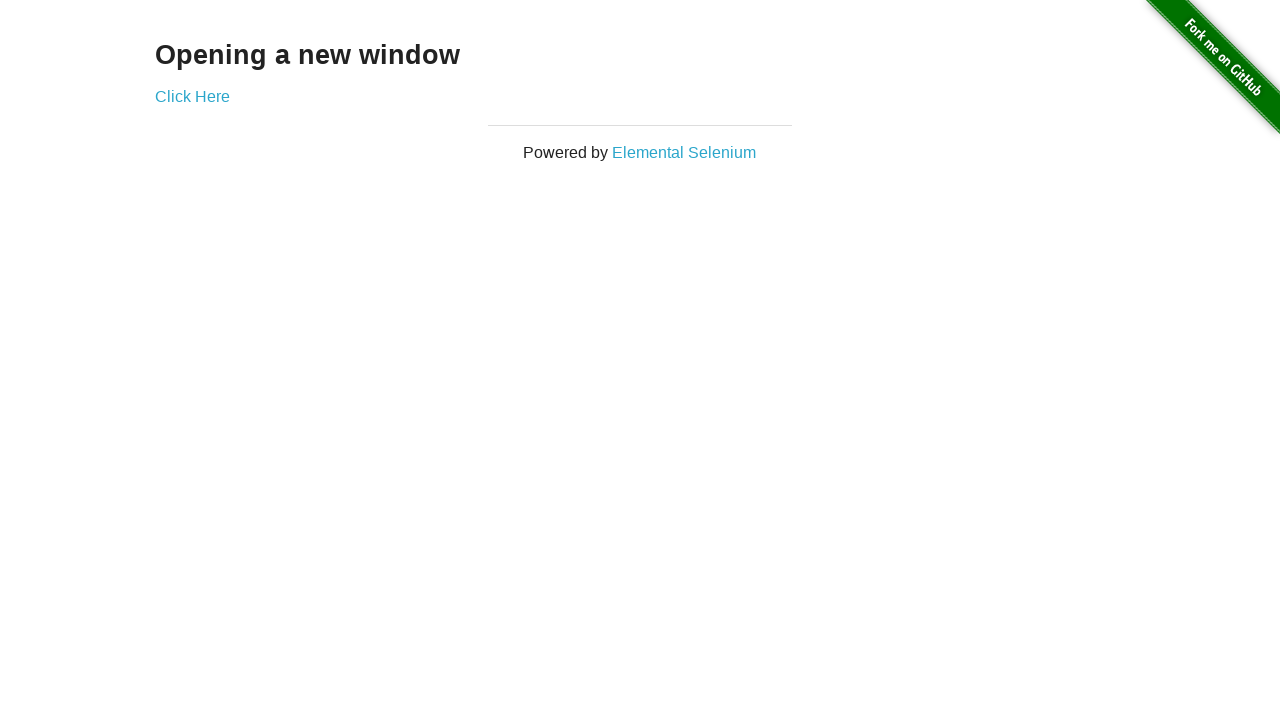

Clicked link to open new window at (192, 96) on xpath=//div[@class='example']/a
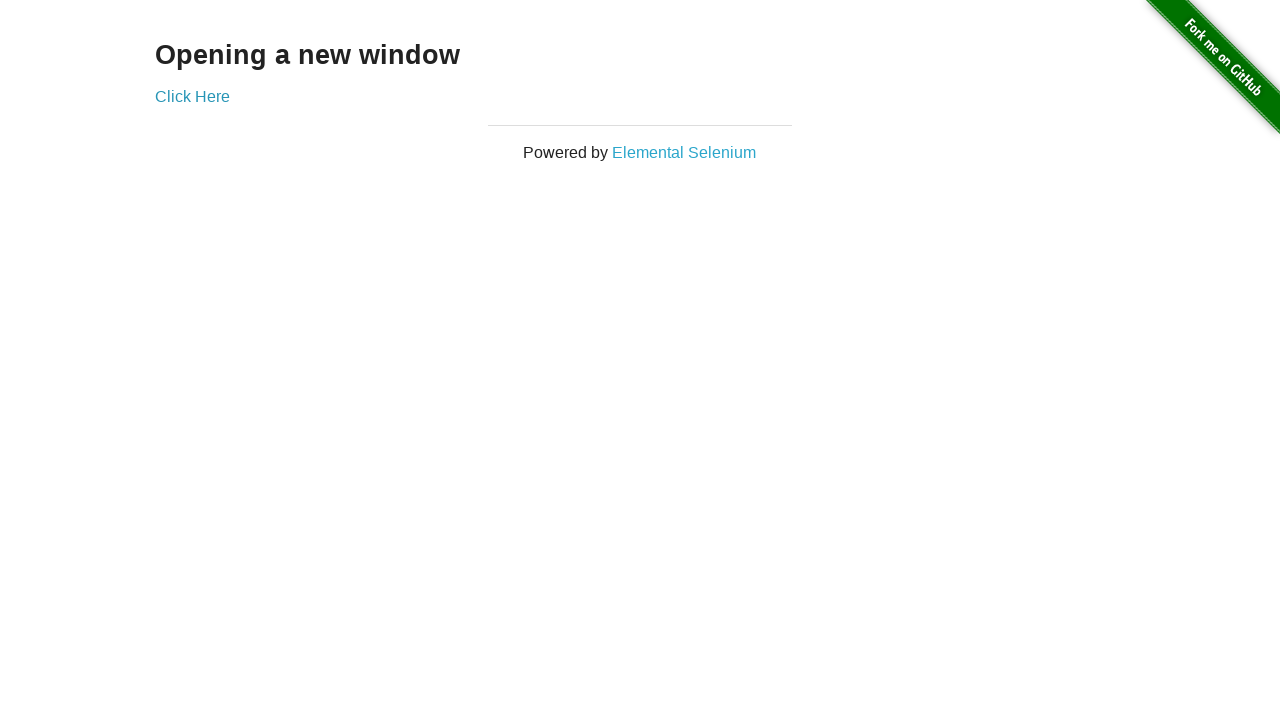

Retrieved text from new window heading
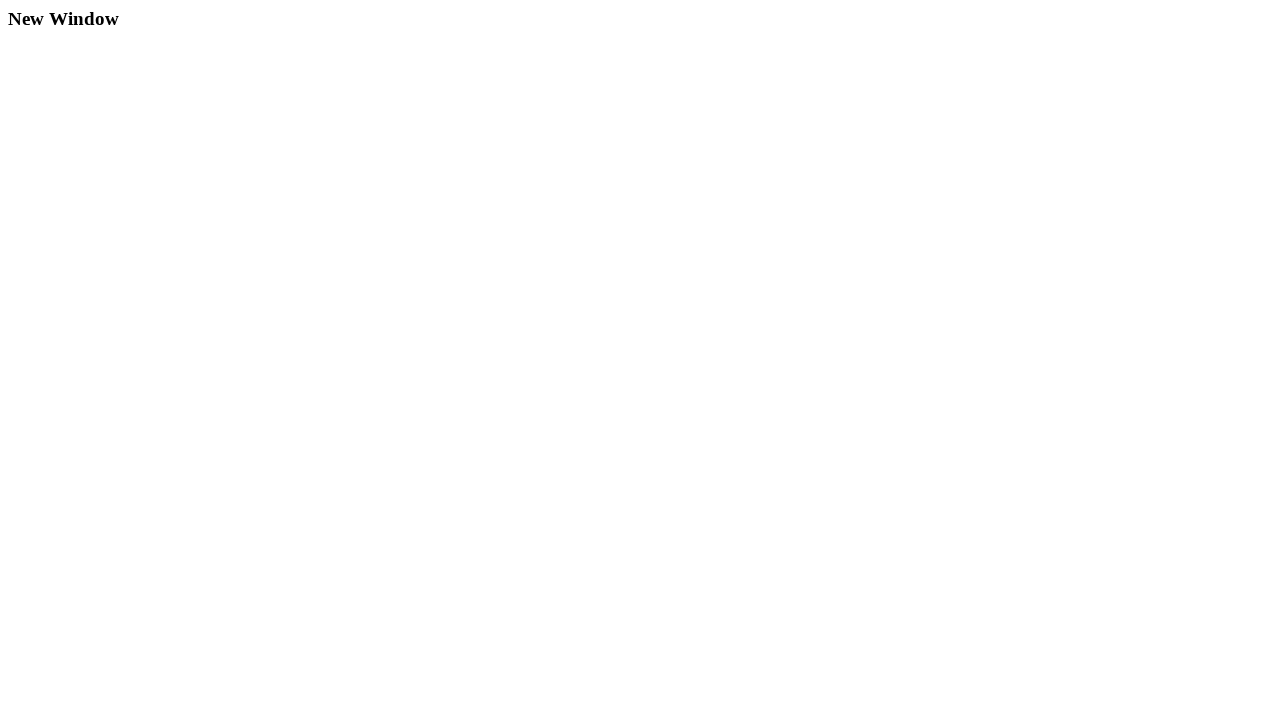

Retrieved text from original window heading
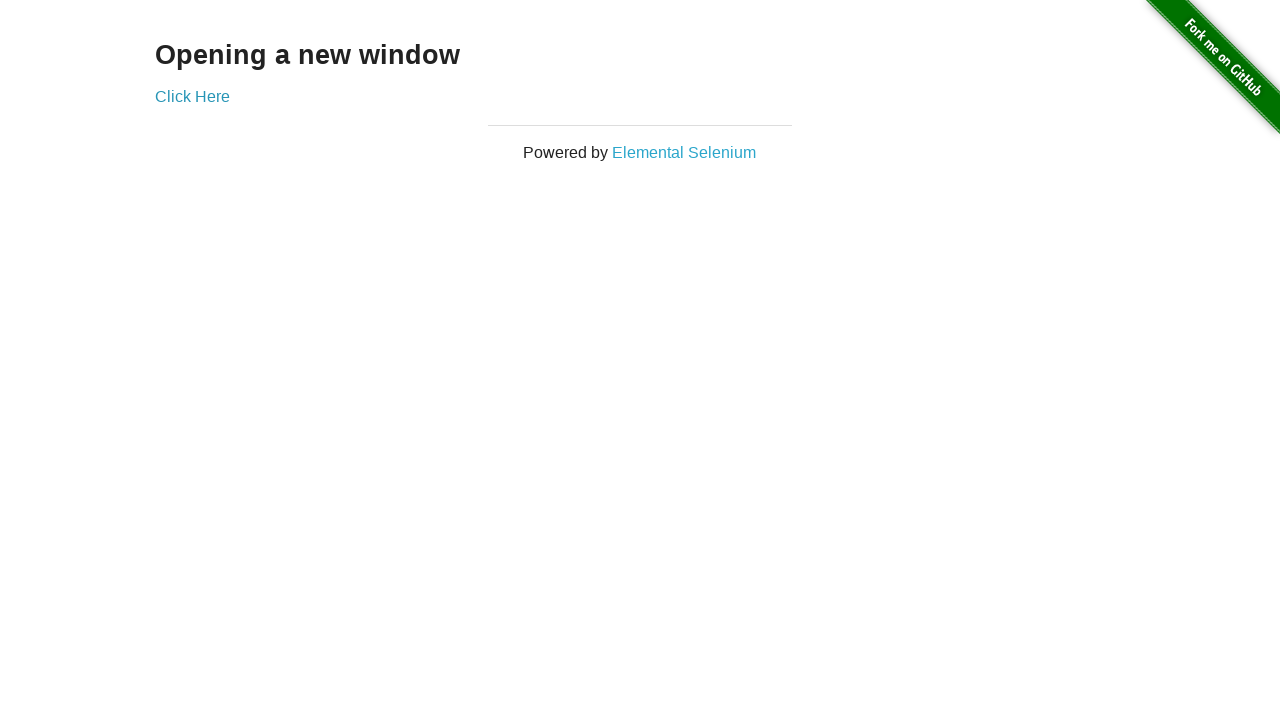

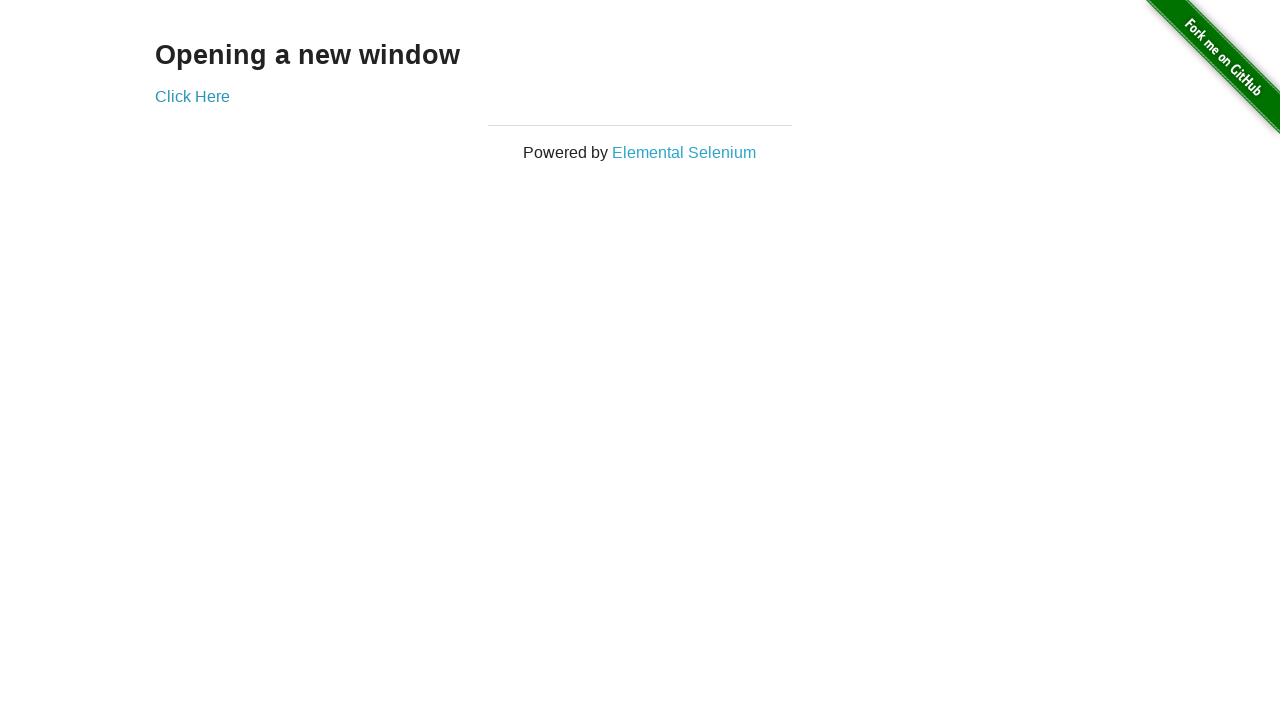